Tests double-click functionality on a button and verifies that the correct message appears

Starting URL: https://automationfc.github.io/basic-form/index.html

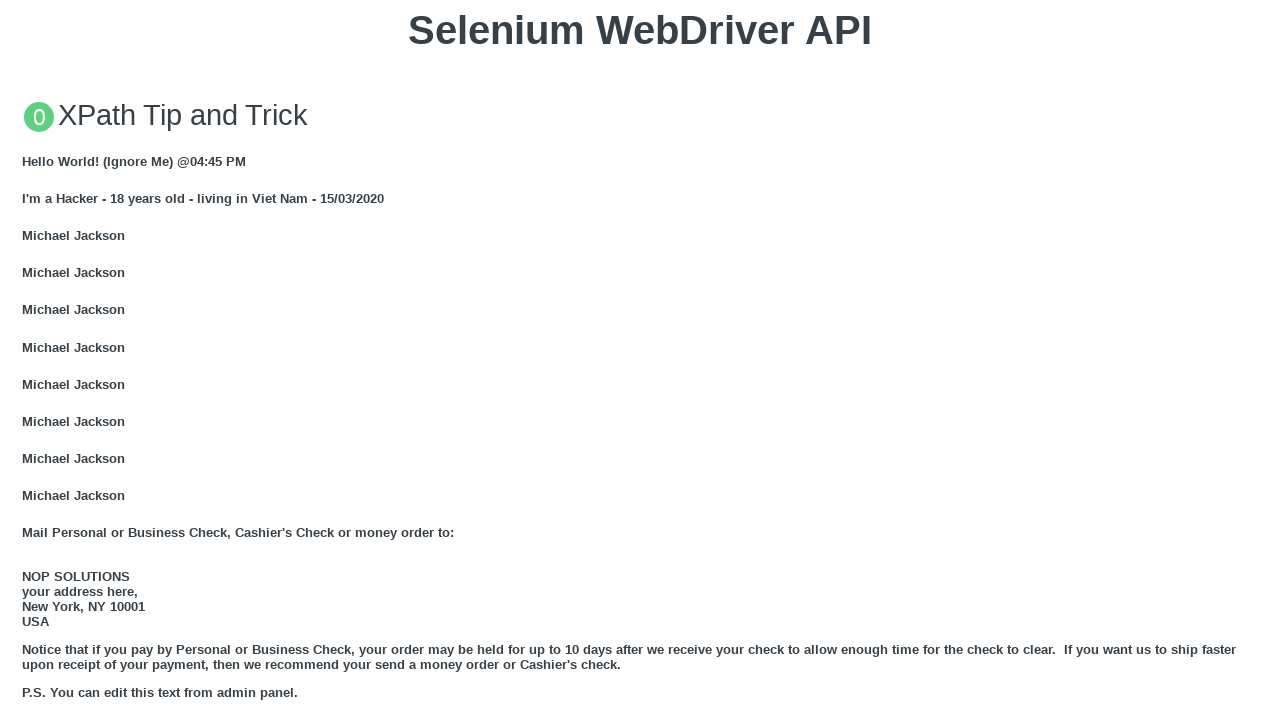

Scrolled double-click button into view
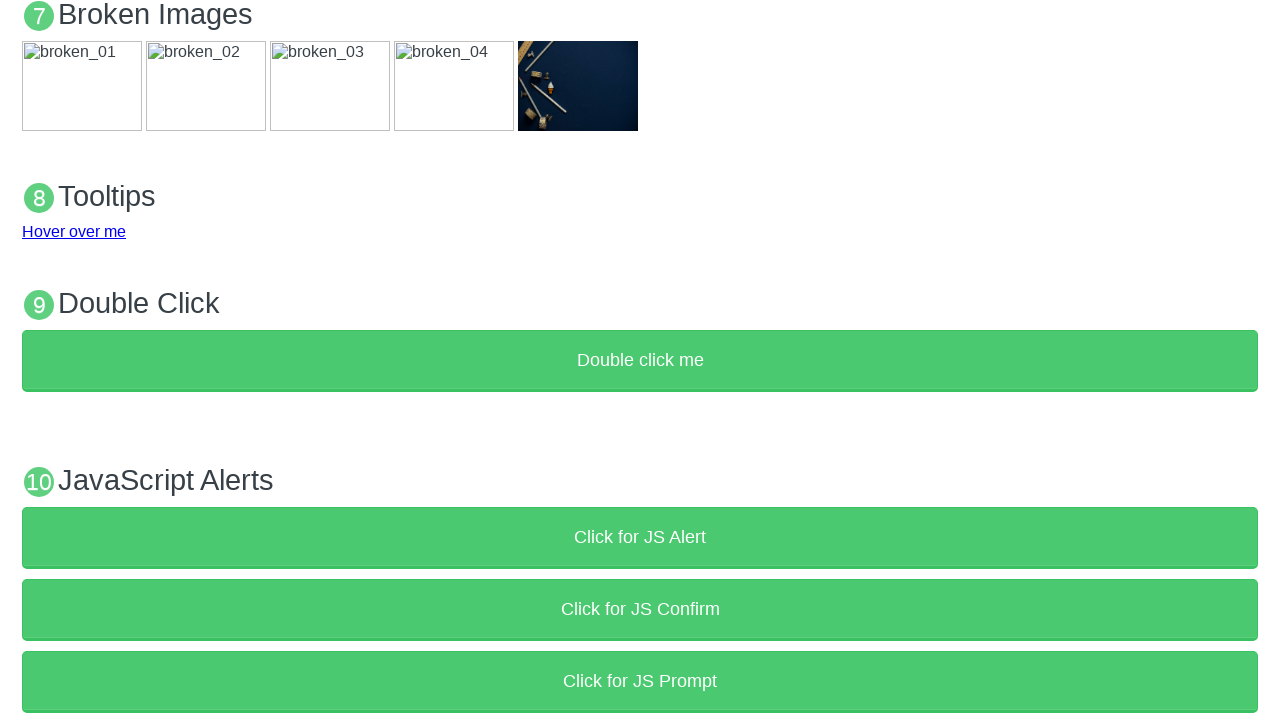

Double-clicked the 'Double click me' button at (640, 361) on xpath=//button[text()='Double click me']
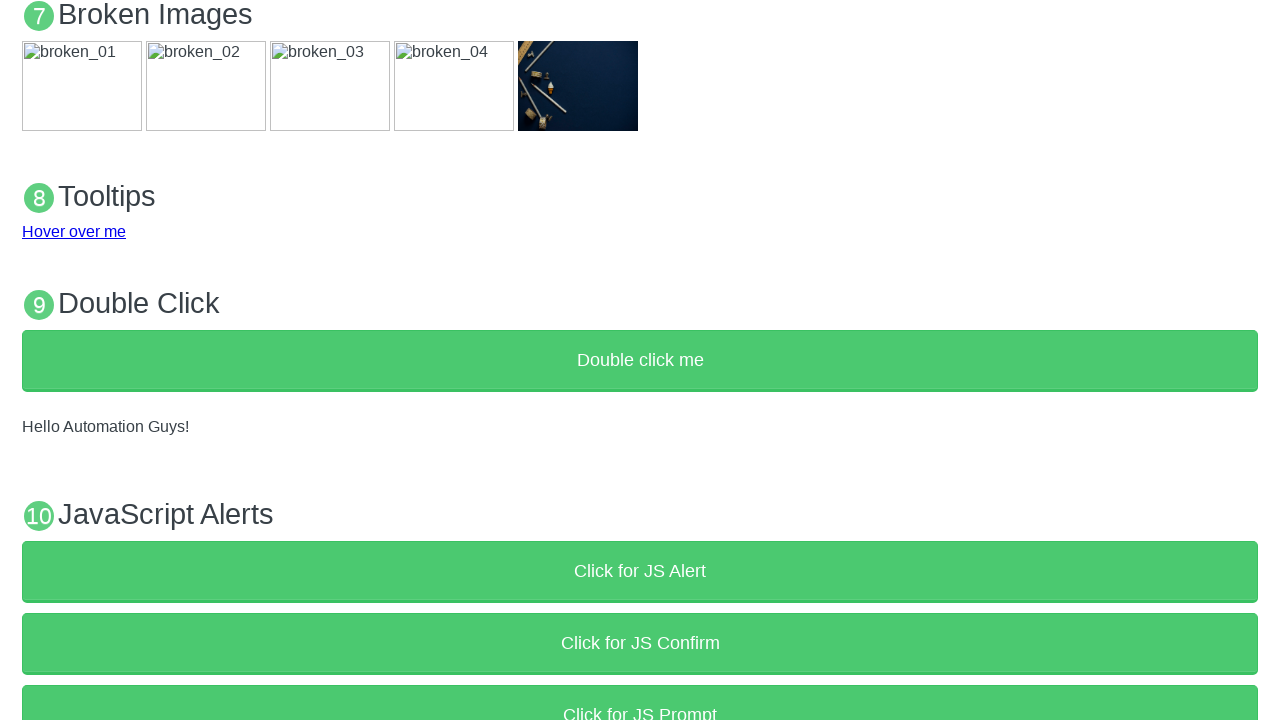

Verified correct message 'Hello Automation Guys!' appears after double-click
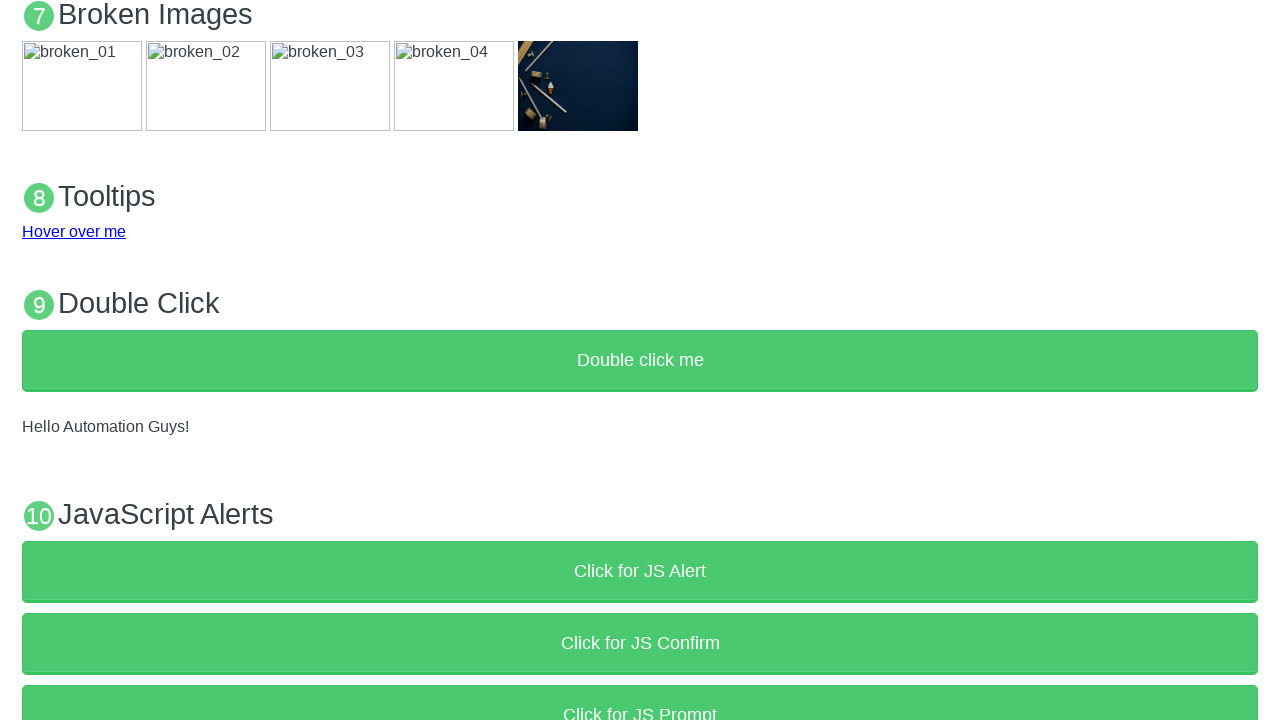

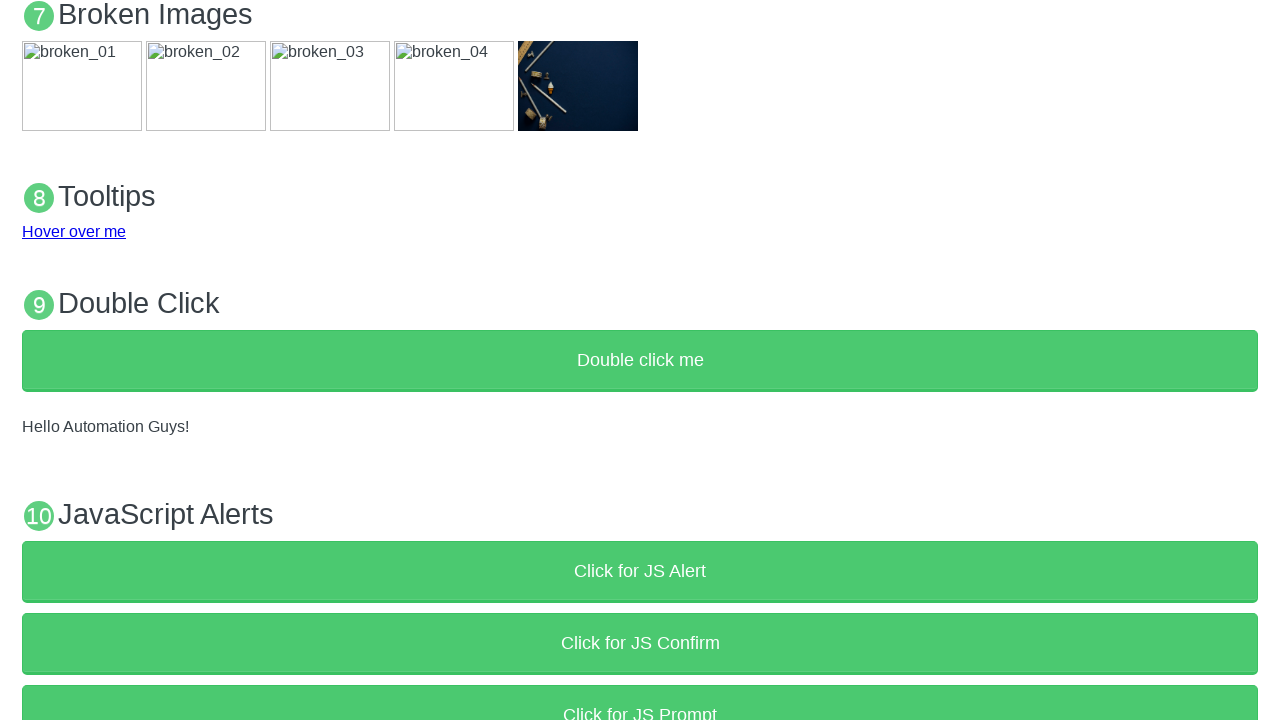